Tests GitHub advanced search form by filling in search term, repository owner, date filter, and language selection, then submitting the form to perform a search.

Starting URL: https://github.com/search/advanced

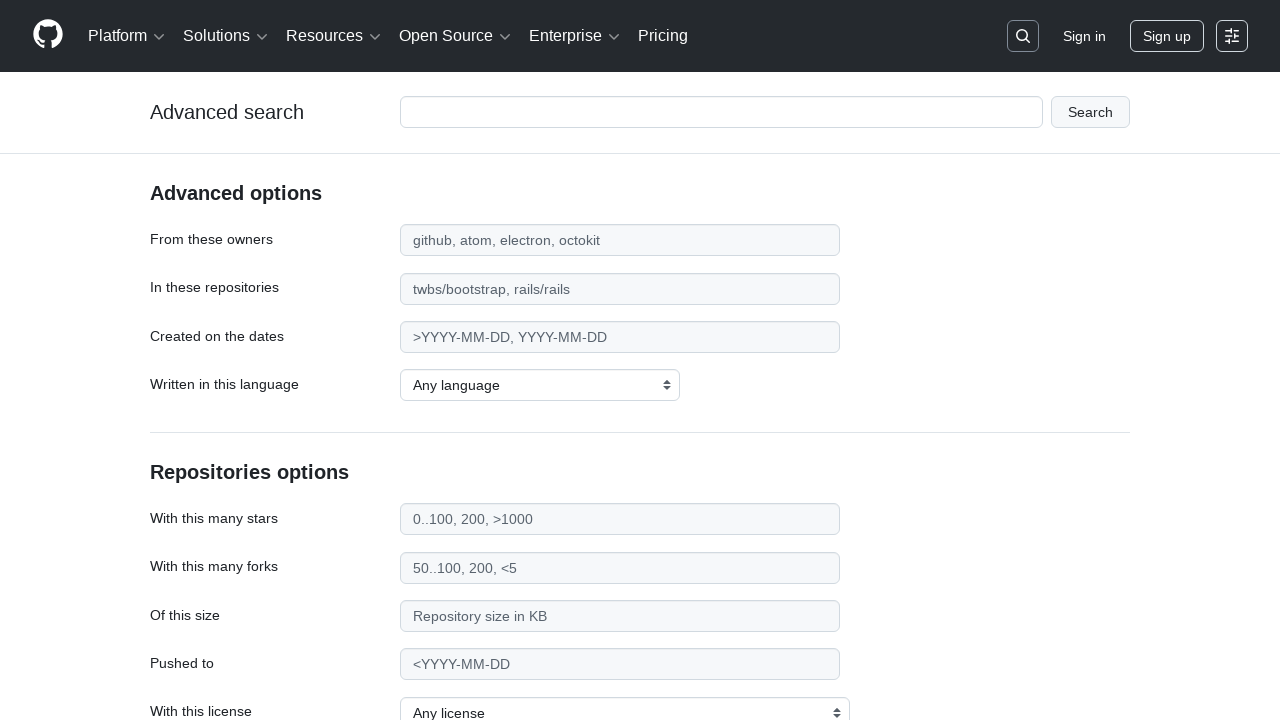

Filled search term field with 'web-automation' on #adv_code_search input.js-advanced-search-input
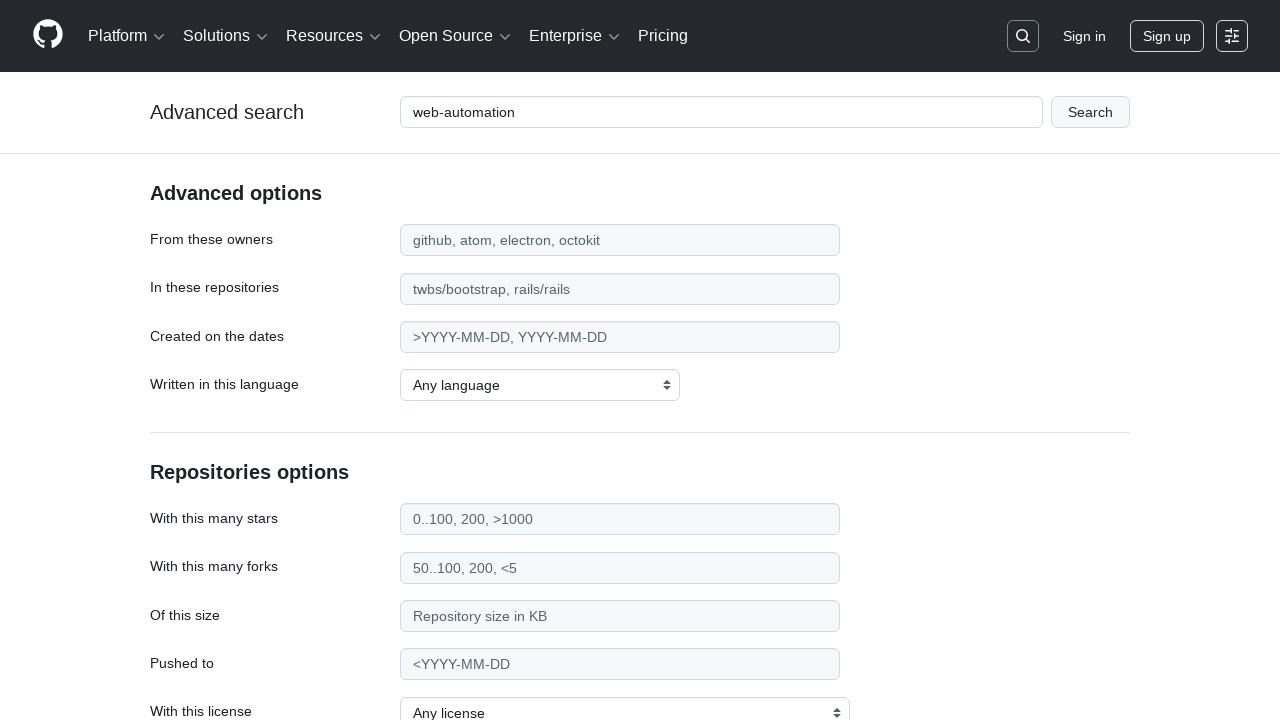

Filled repository owner field with 'microsoft' on #search_from
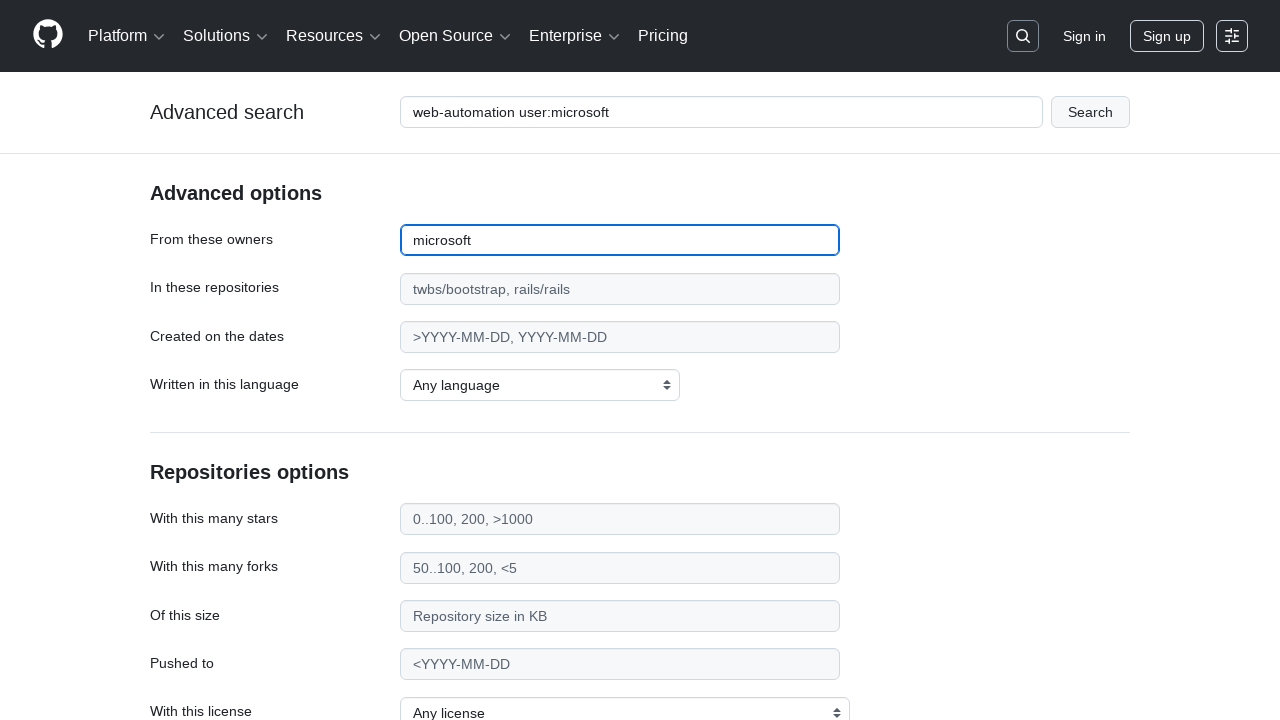

Filled date filter field with '>2020' on #search_date
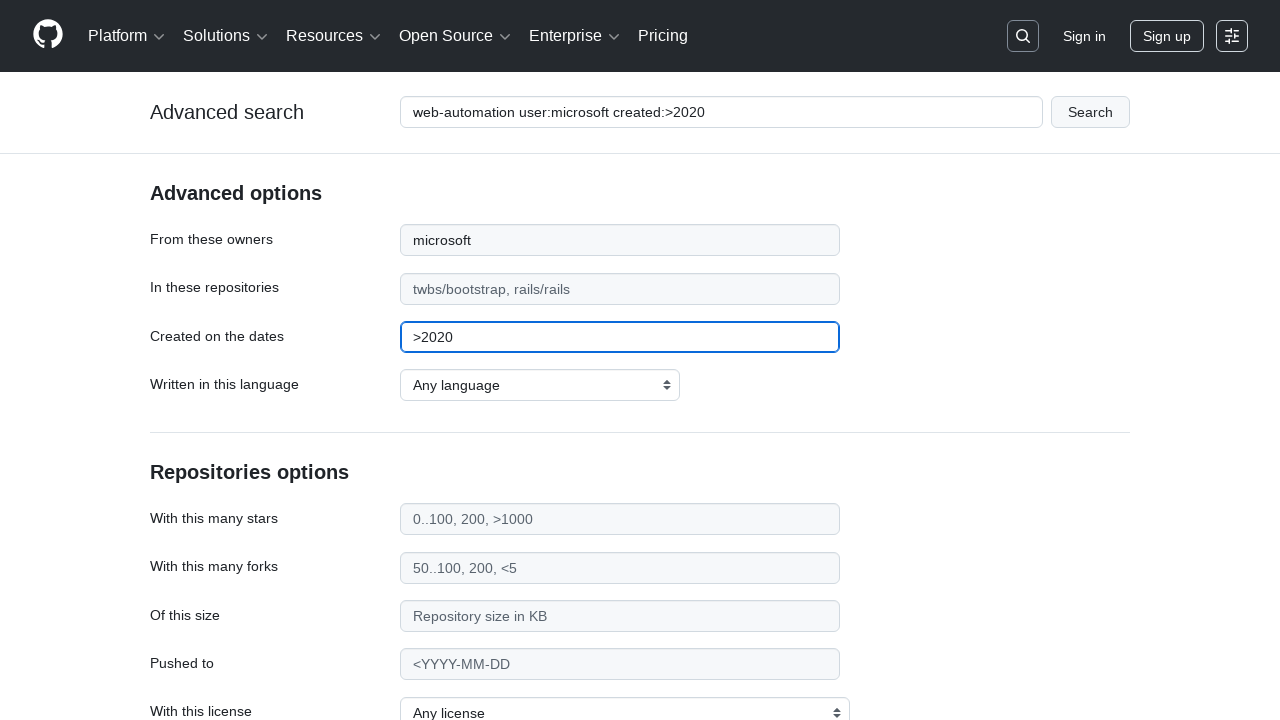

Selected 'TypeScript' as programming language on select#search_language
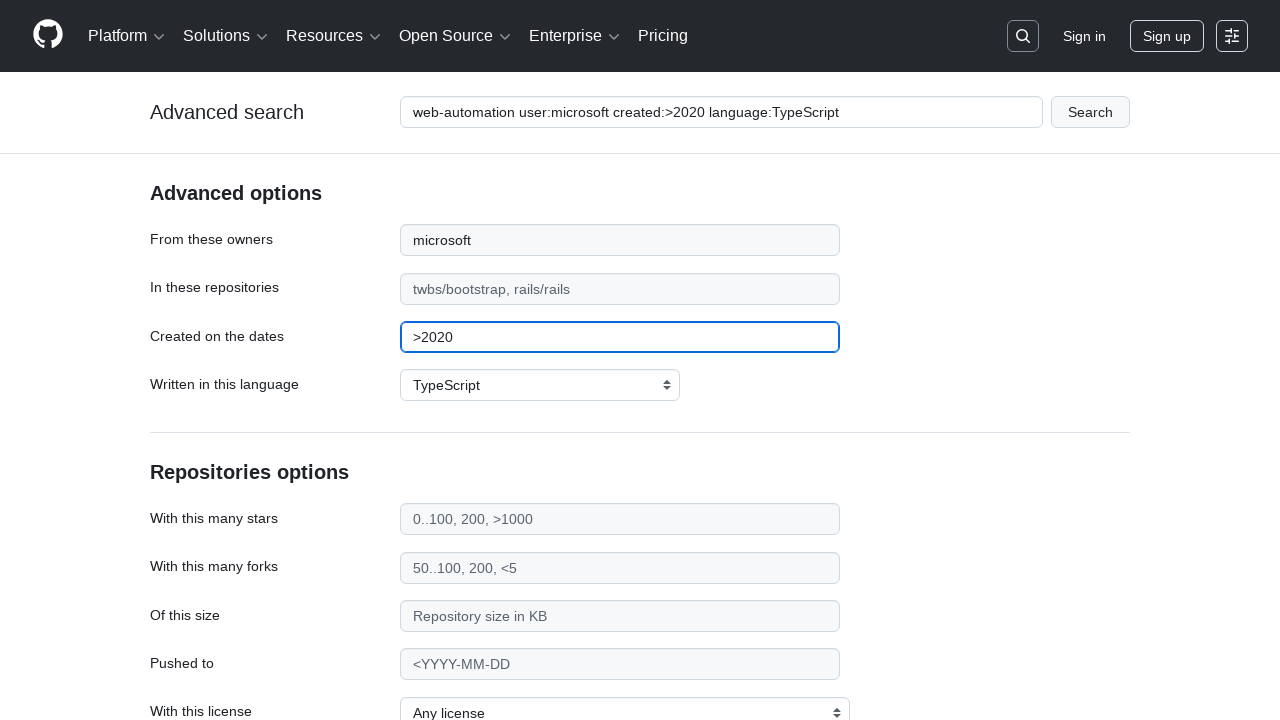

Clicked submit button to perform advanced search at (1090, 112) on #adv_code_search button[type="submit"]
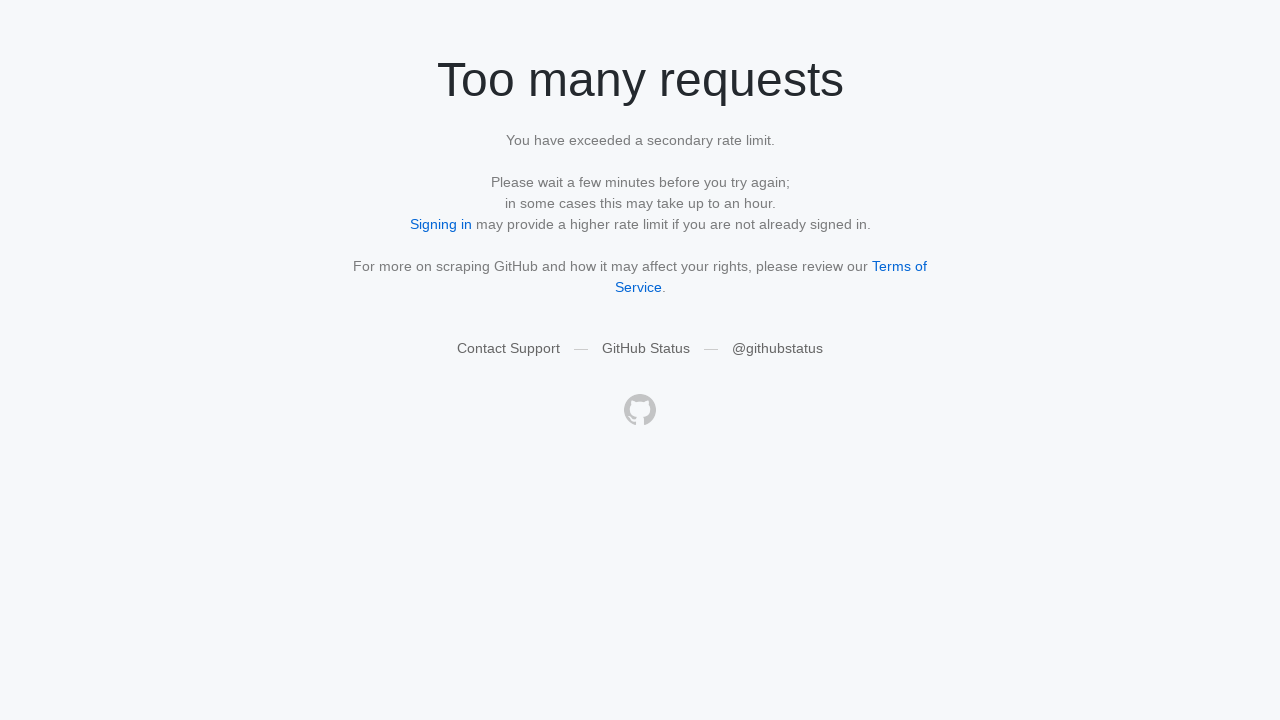

Search results page loaded (network idle)
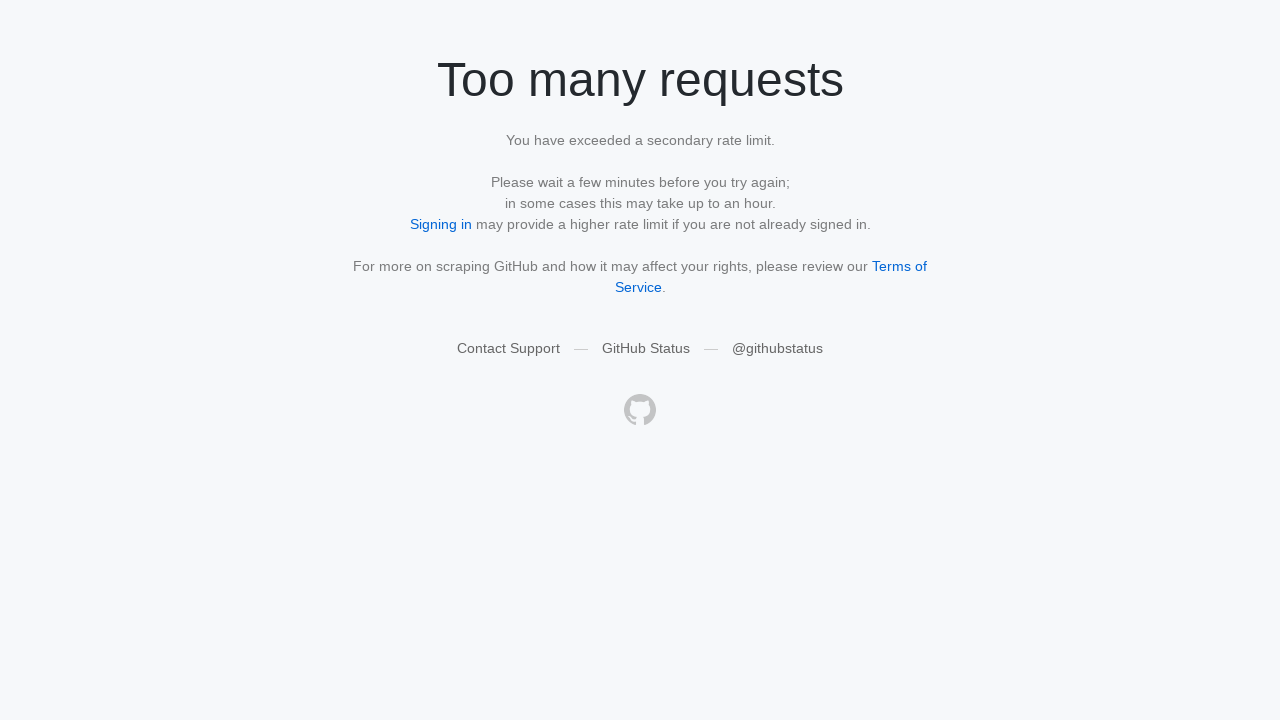

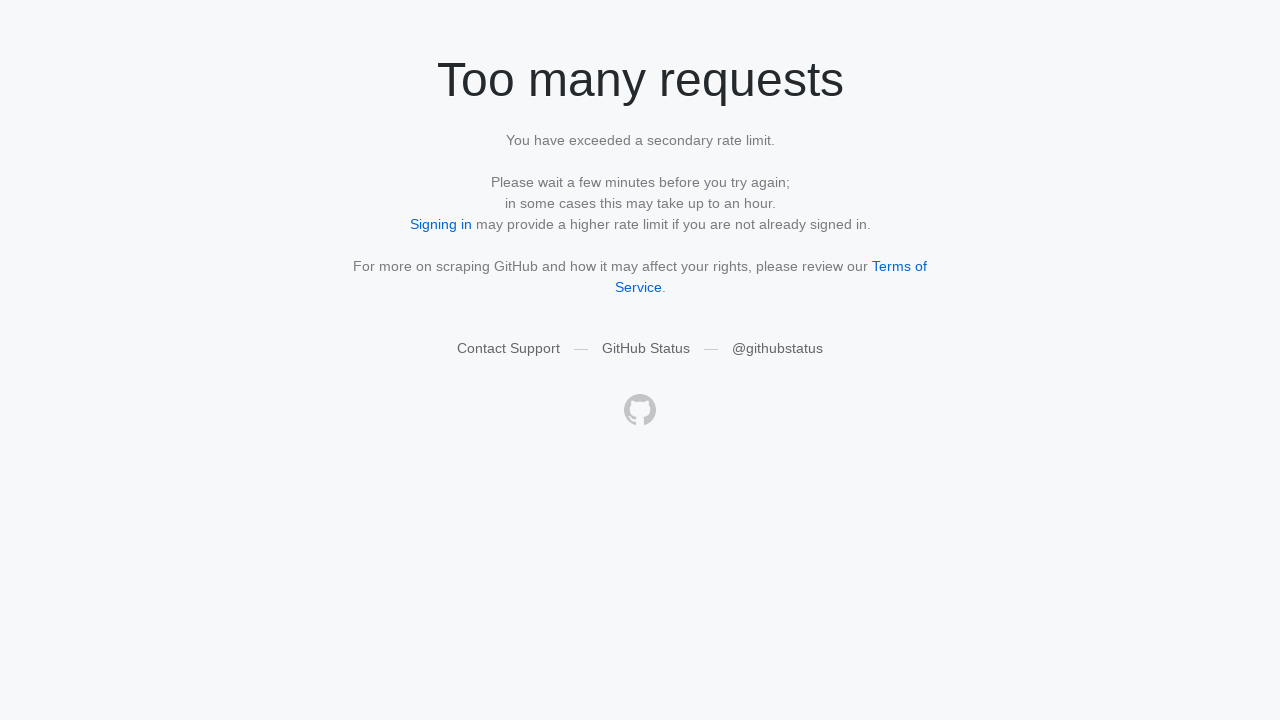